Tests that clicking the login button without entering any credentials displays an appropriate error message about missing username

Starting URL: https://www.saucedemo.com/

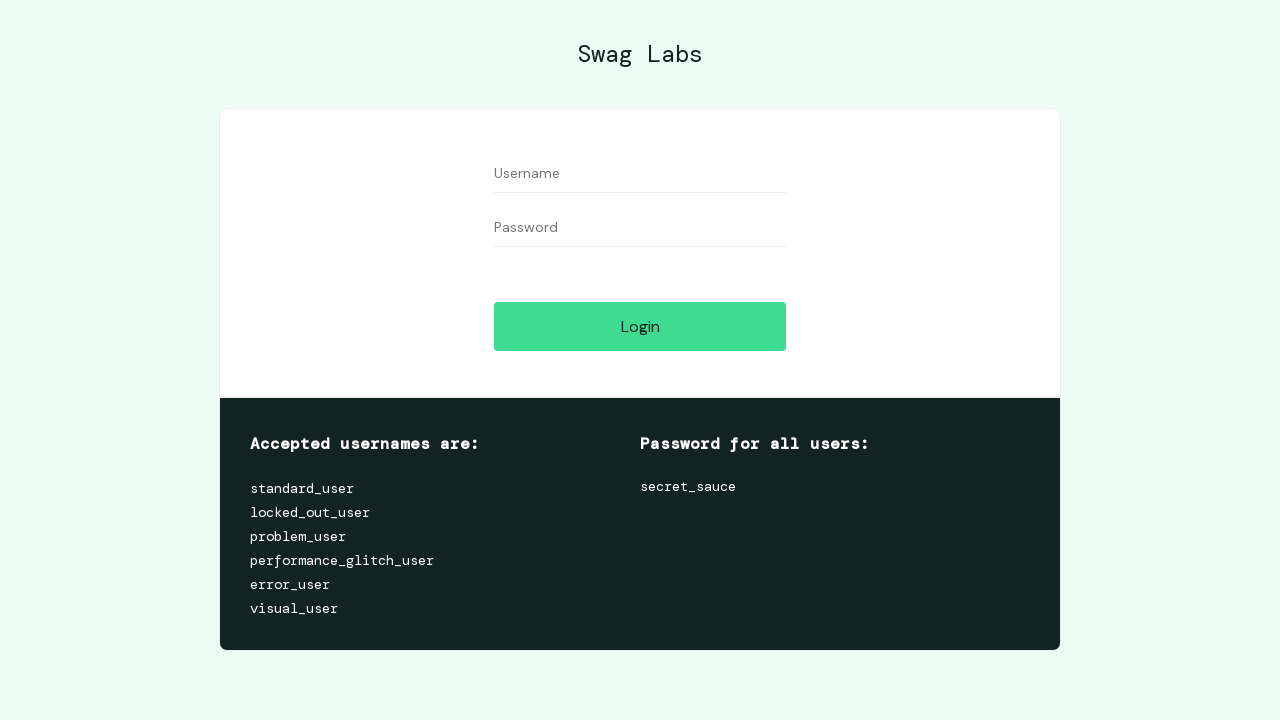

Clicked login button without entering credentials at (640, 326) on #login-button
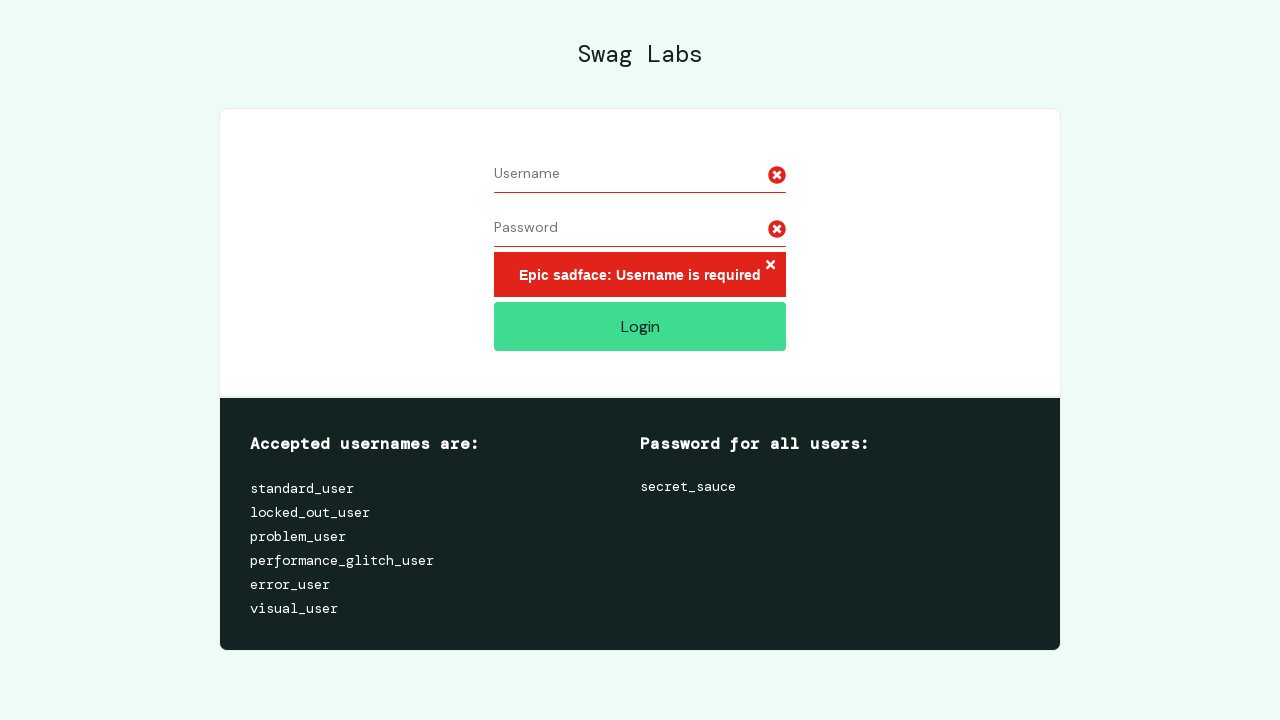

Error message about missing username appeared
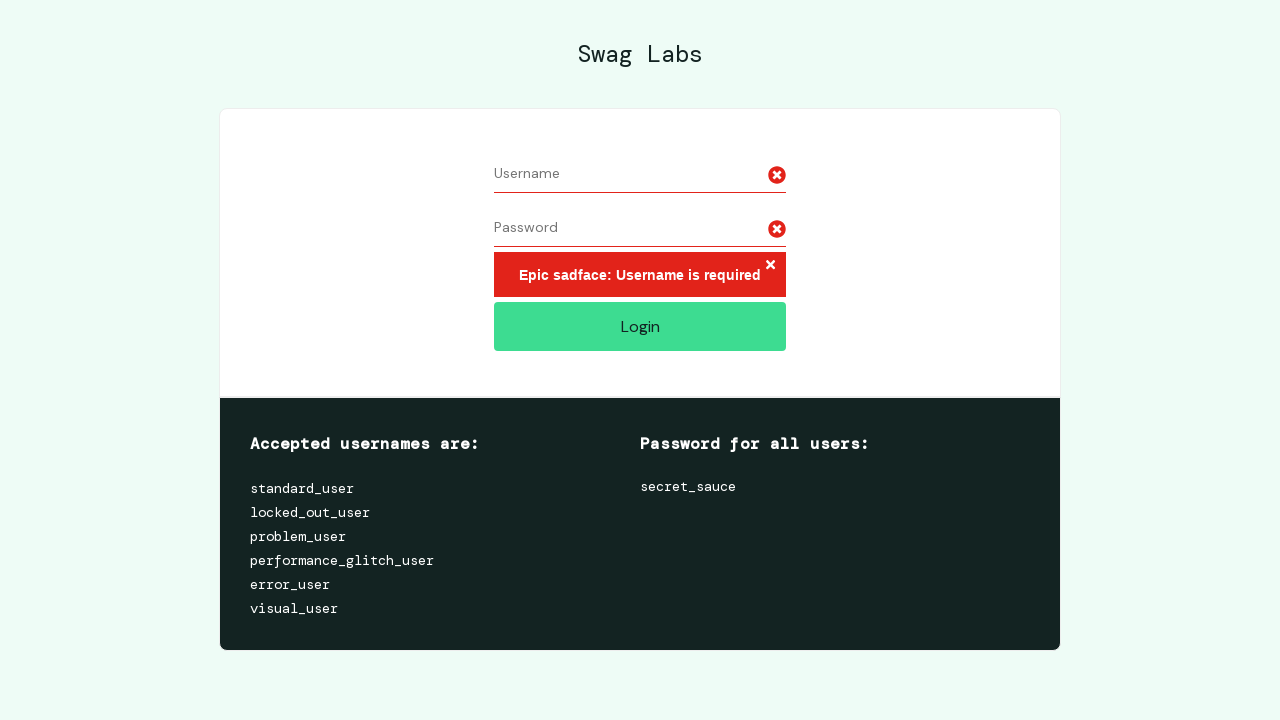

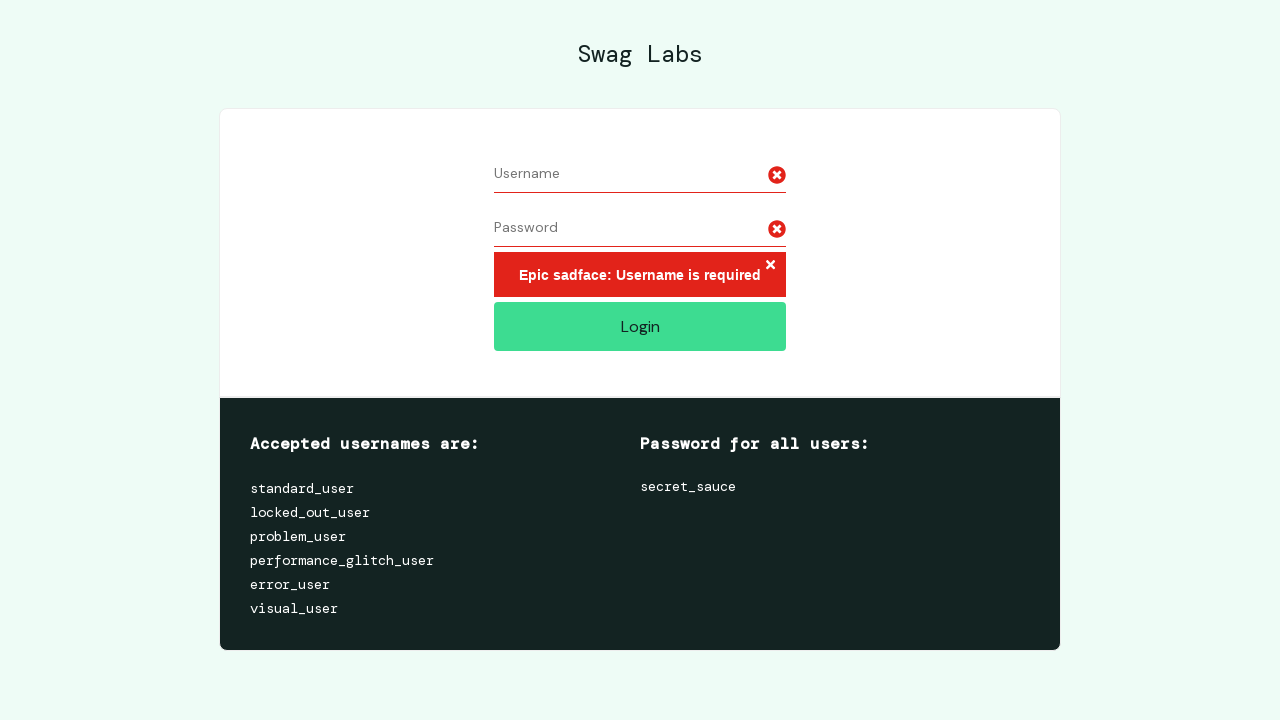